Opens DuckDuckGo homepage and verifies the page title and URL contain expected values

Starting URL: https://www.duckduckgo.com

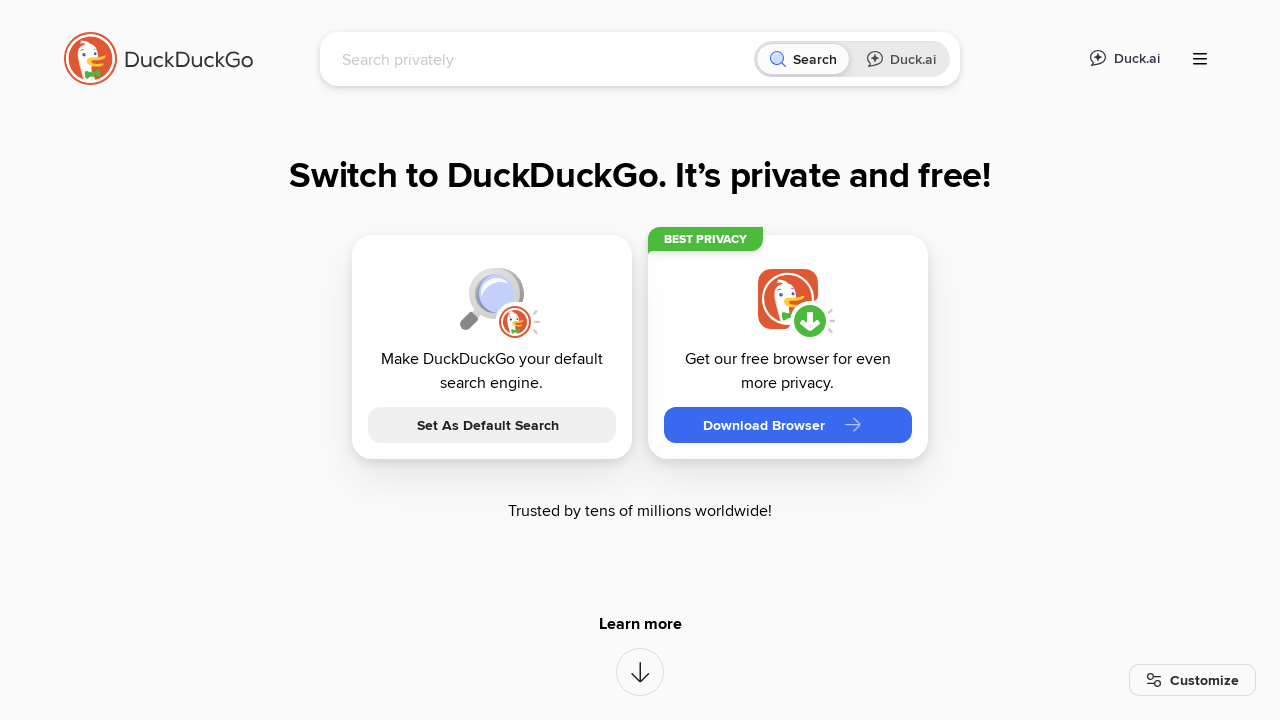

Set viewport size to 1920x1080
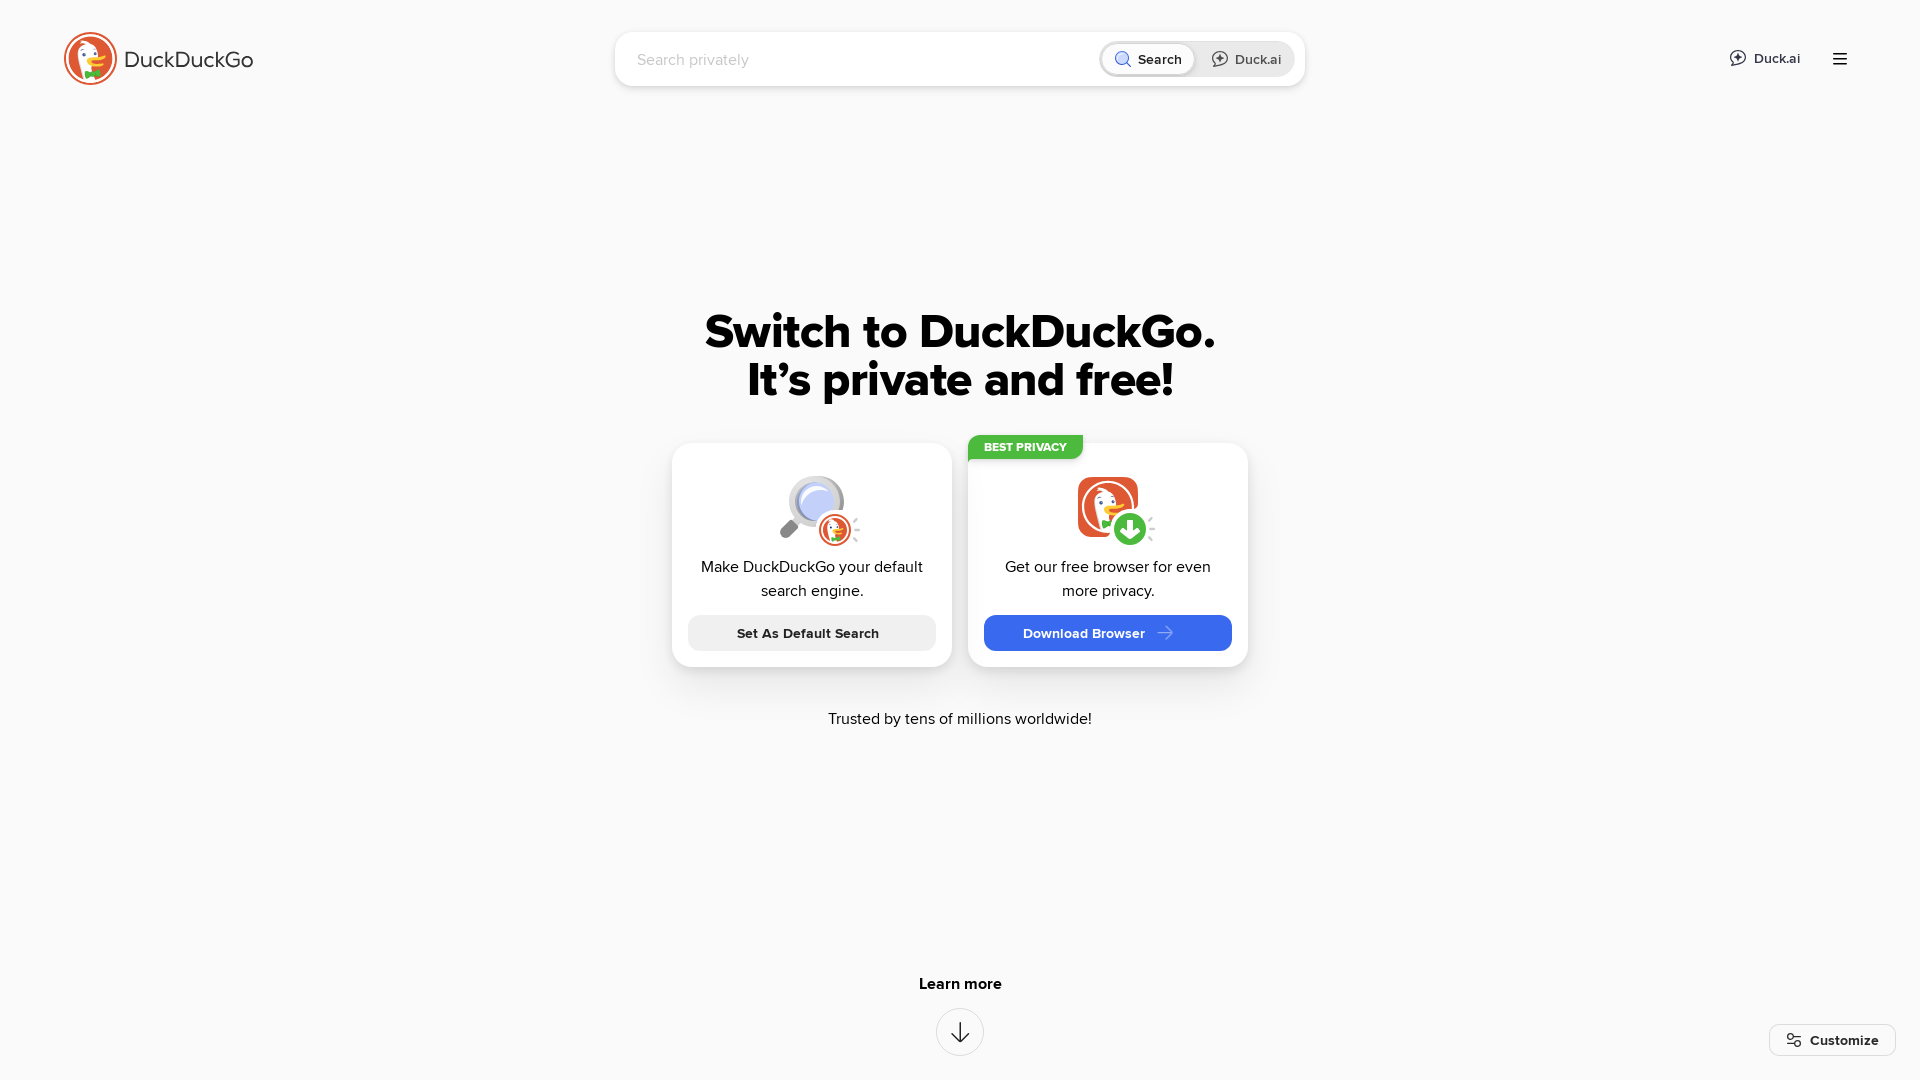

Waited for DOMContentLoaded event
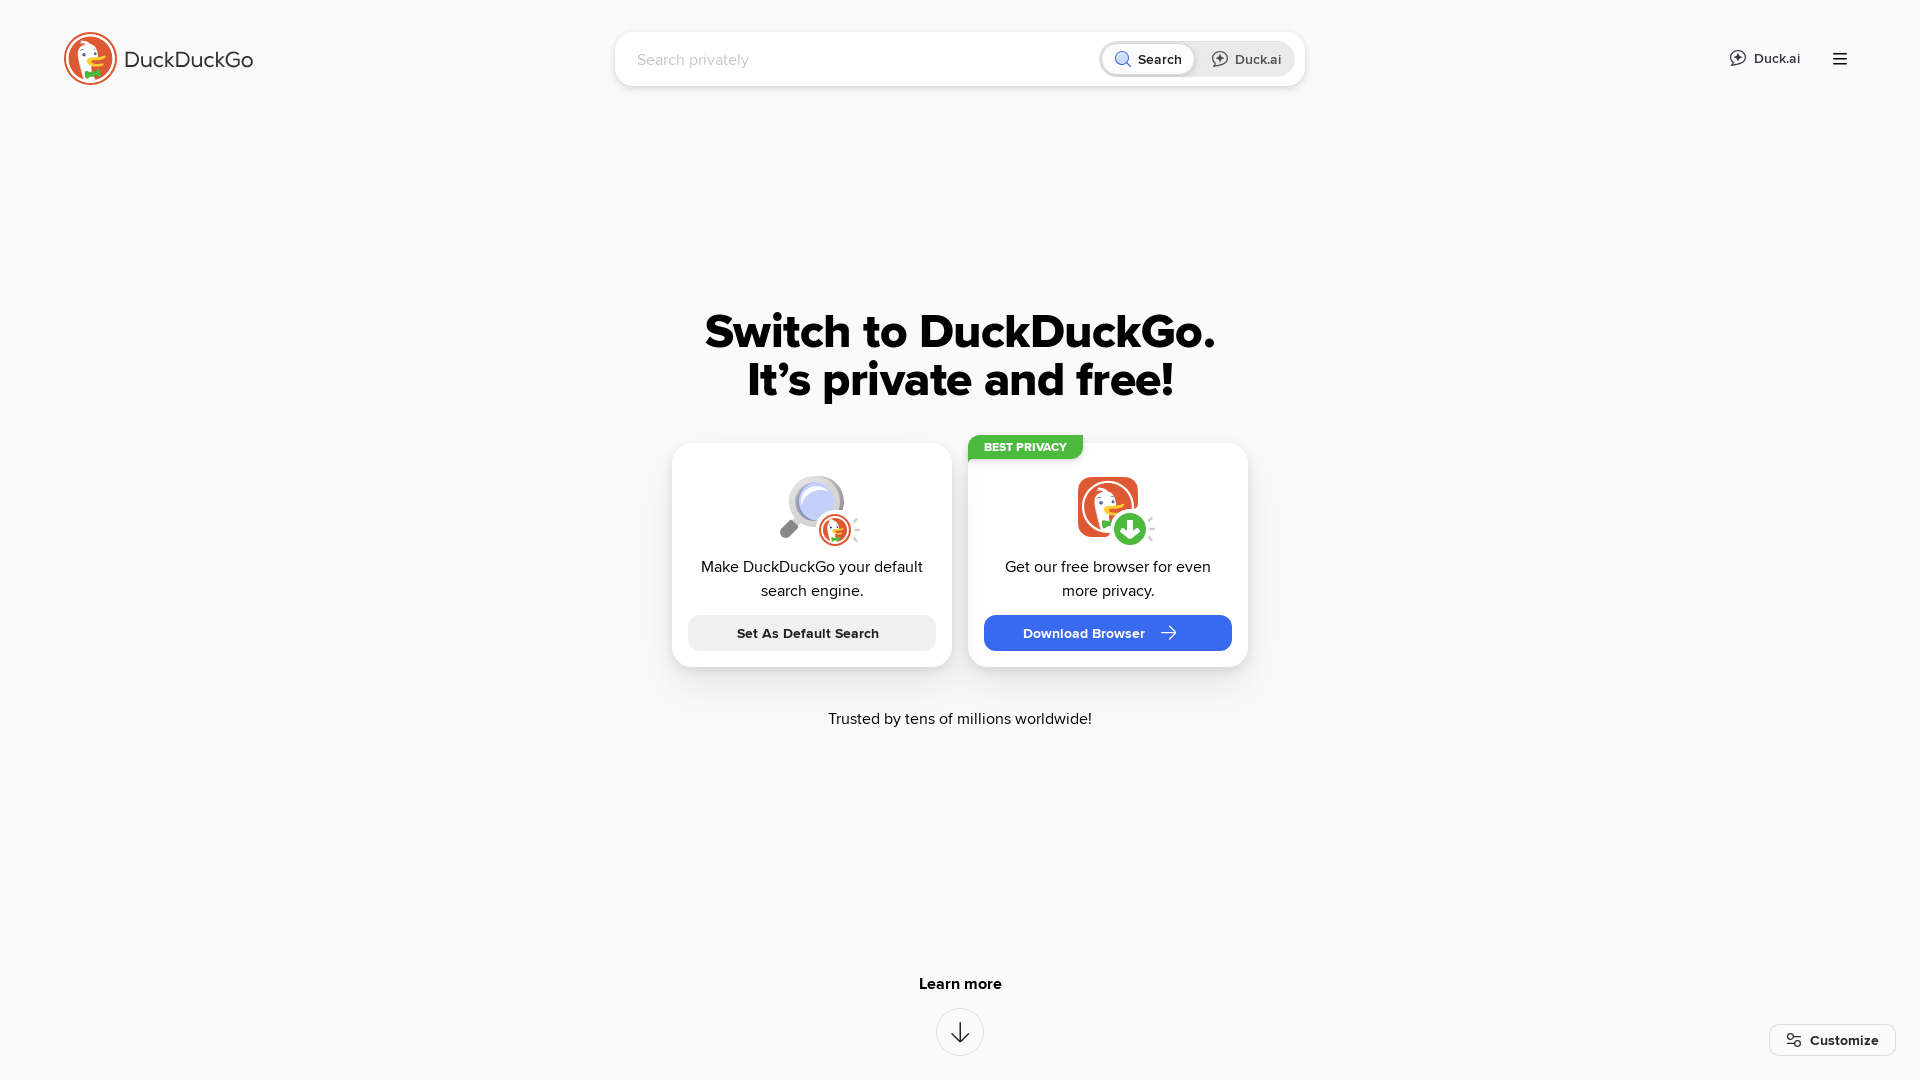

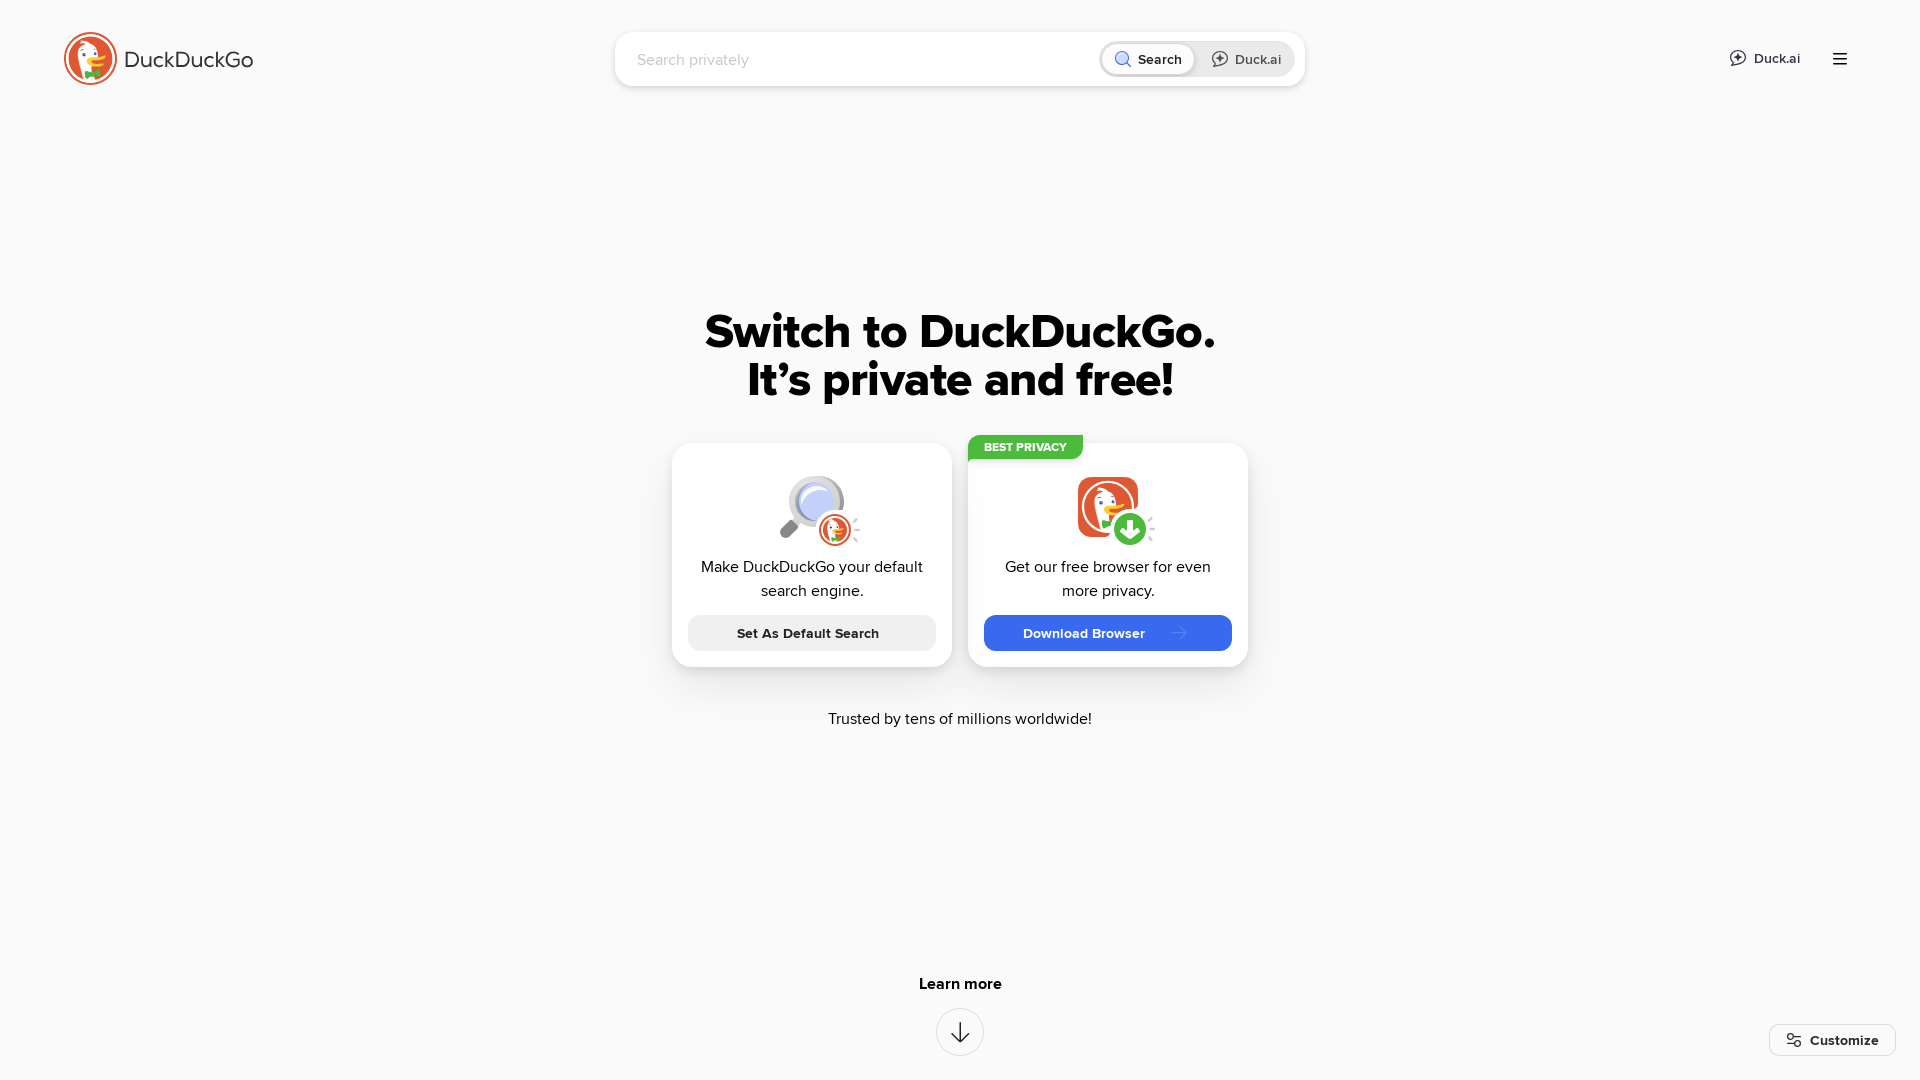